Tests that edits are cancelled when pressing Escape

Starting URL: https://demo.playwright.dev/todomvc

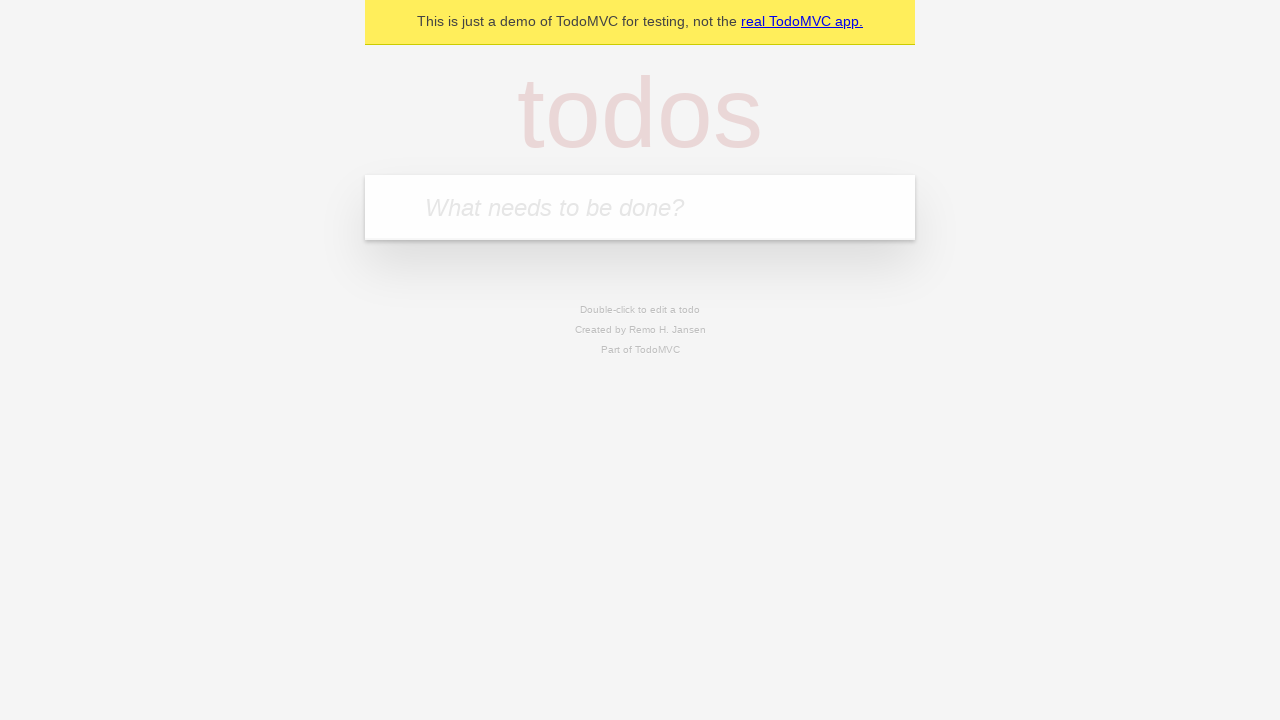

Filled new todo input with 'buy some cheese' on internal:attr=[placeholder="What needs to be done?"i]
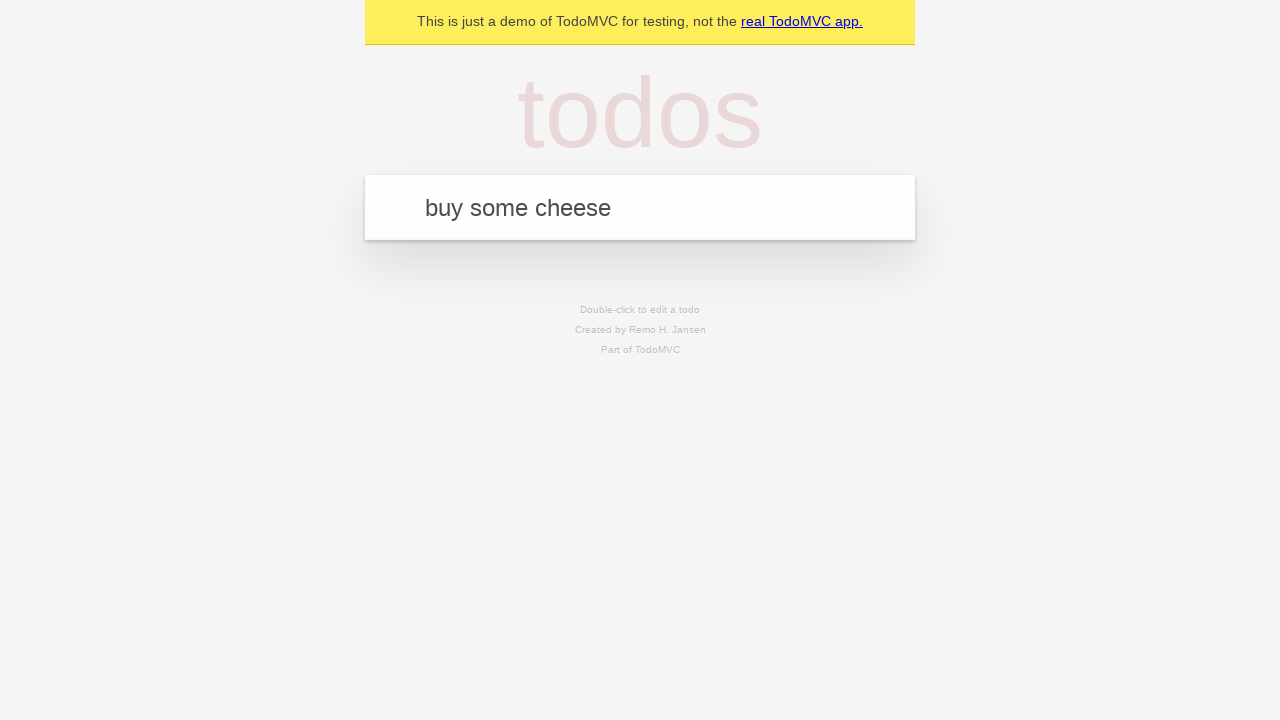

Pressed Enter to create todo 'buy some cheese' on internal:attr=[placeholder="What needs to be done?"i]
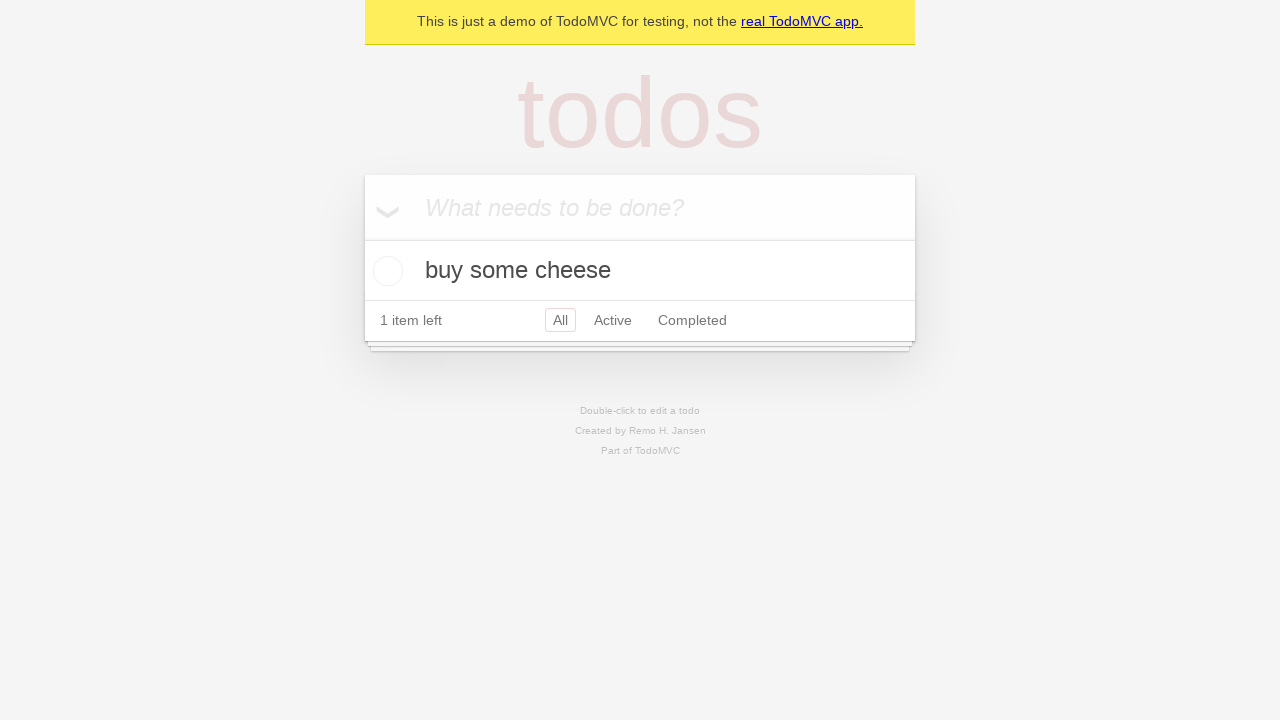

Filled new todo input with 'feed the cat' on internal:attr=[placeholder="What needs to be done?"i]
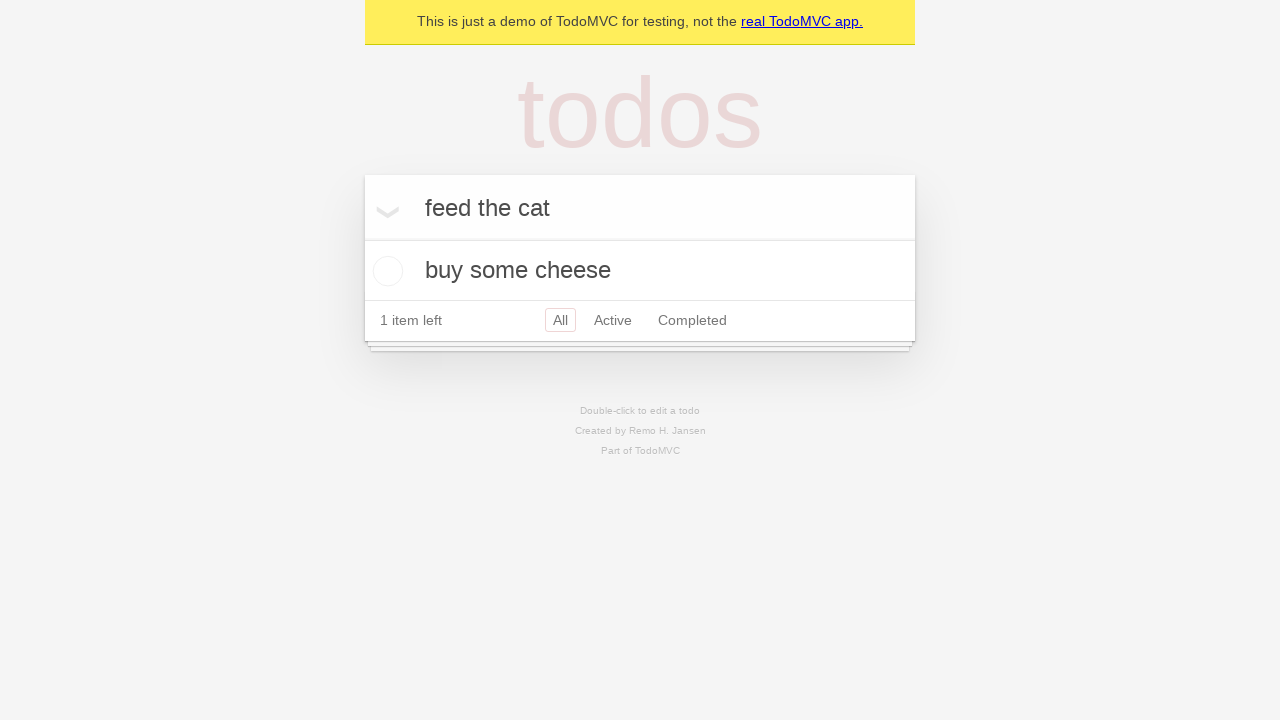

Pressed Enter to create todo 'feed the cat' on internal:attr=[placeholder="What needs to be done?"i]
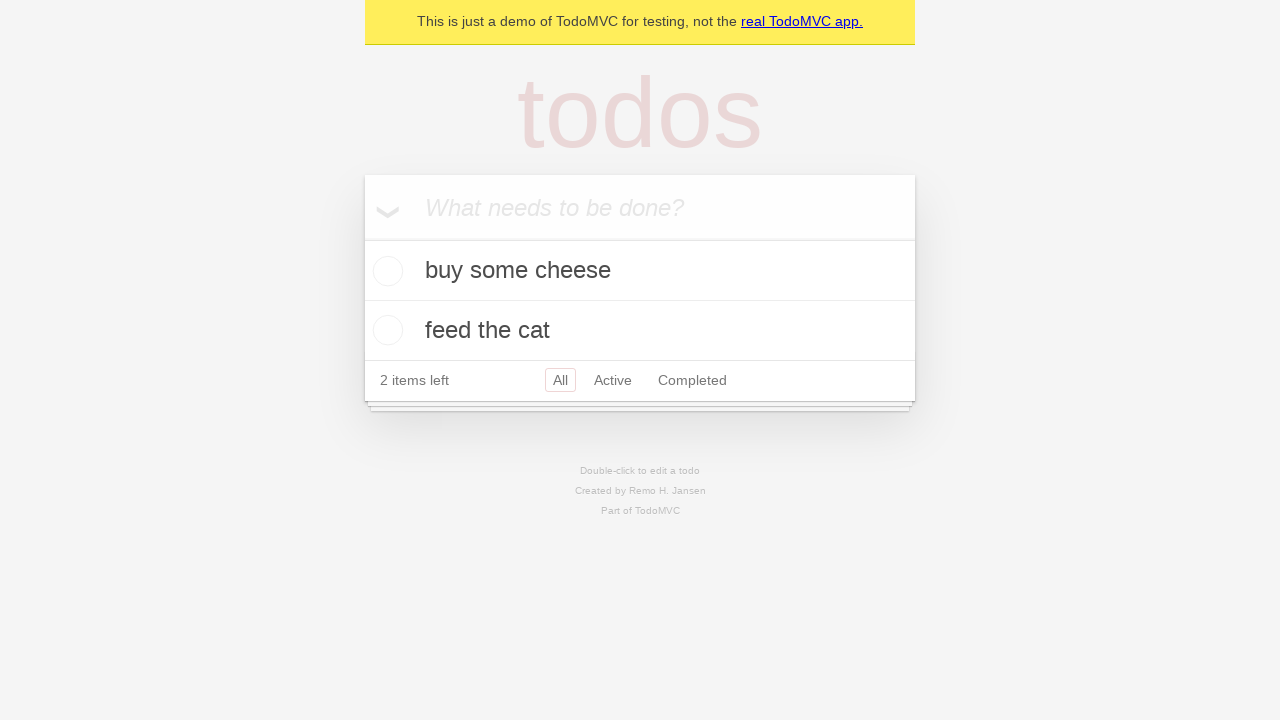

Filled new todo input with 'book a doctors appointment' on internal:attr=[placeholder="What needs to be done?"i]
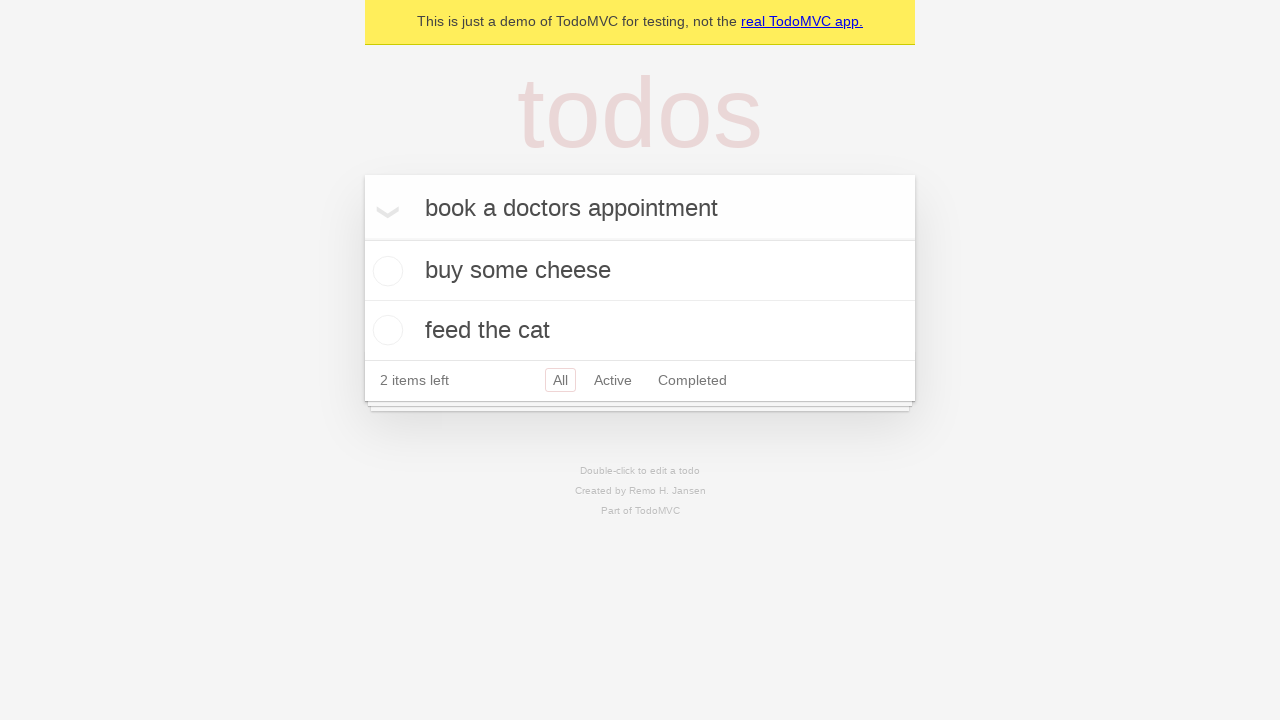

Pressed Enter to create todo 'book a doctors appointment' on internal:attr=[placeholder="What needs to be done?"i]
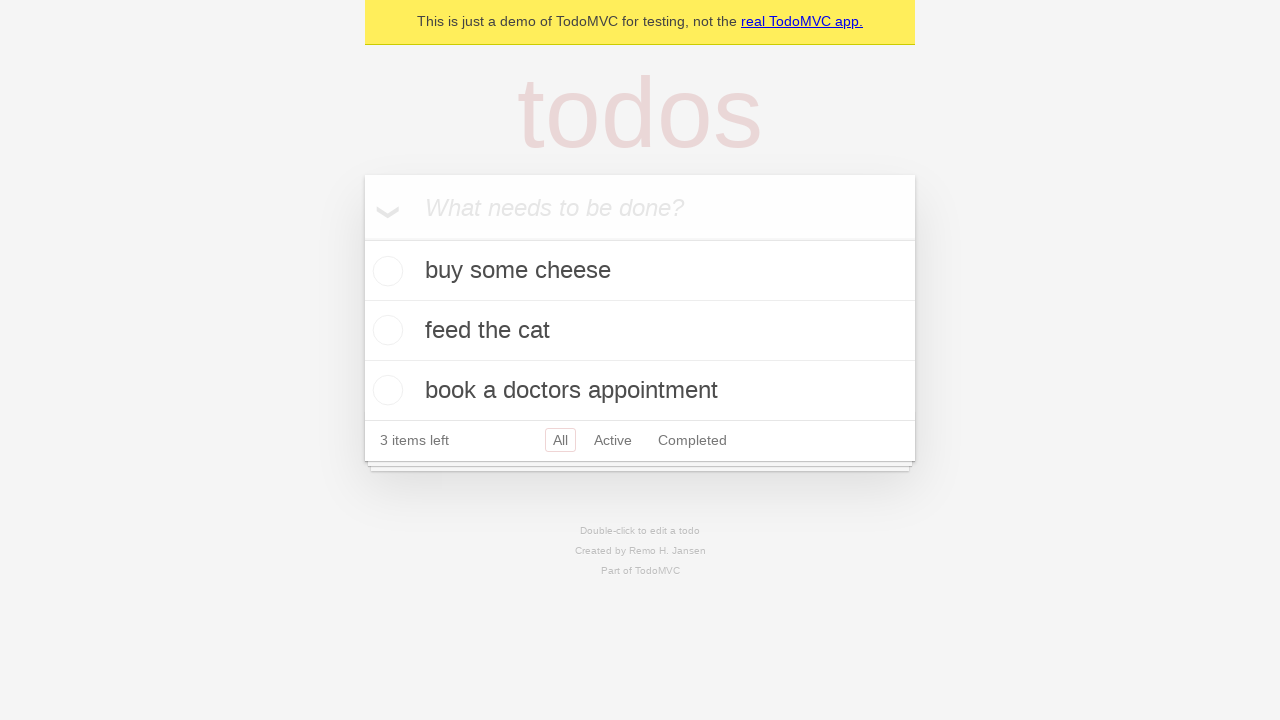

Double-clicked second todo item to enter edit mode at (640, 331) on internal:testid=[data-testid="todo-item"s] >> nth=1
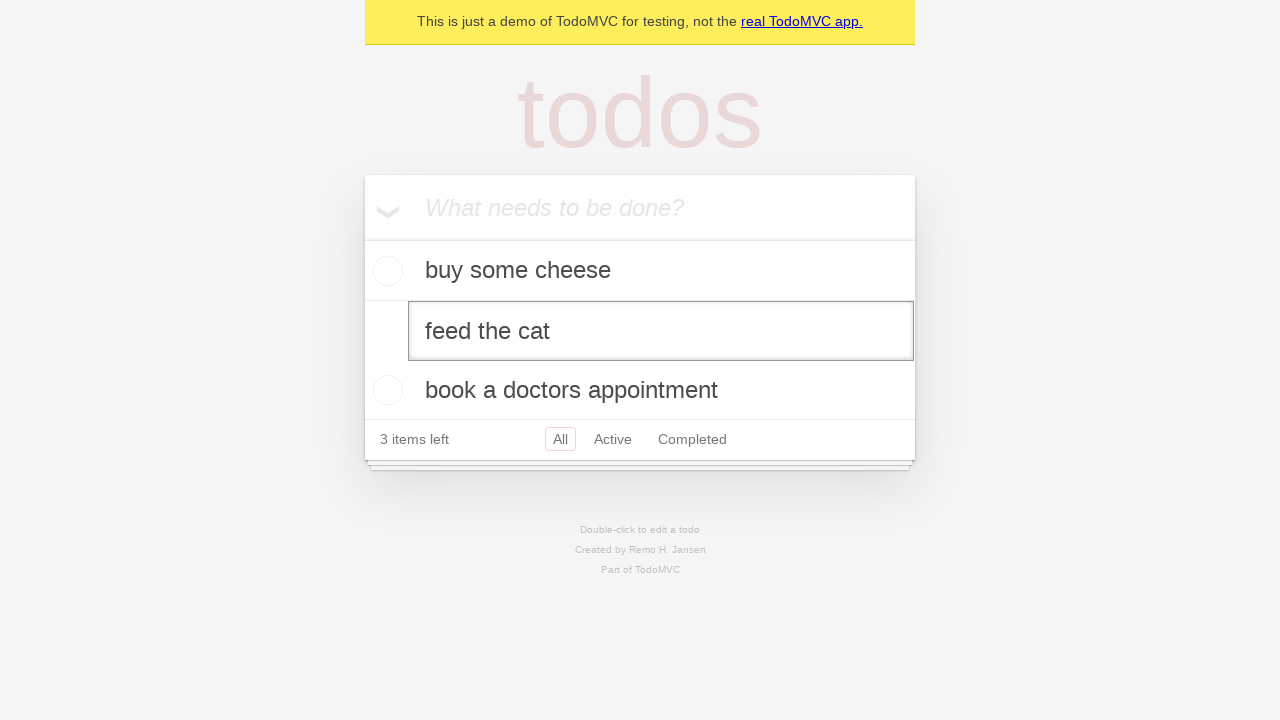

Filled edit input with 'buy some sausages' on internal:testid=[data-testid="todo-item"s] >> nth=1 >> internal:role=textbox[nam
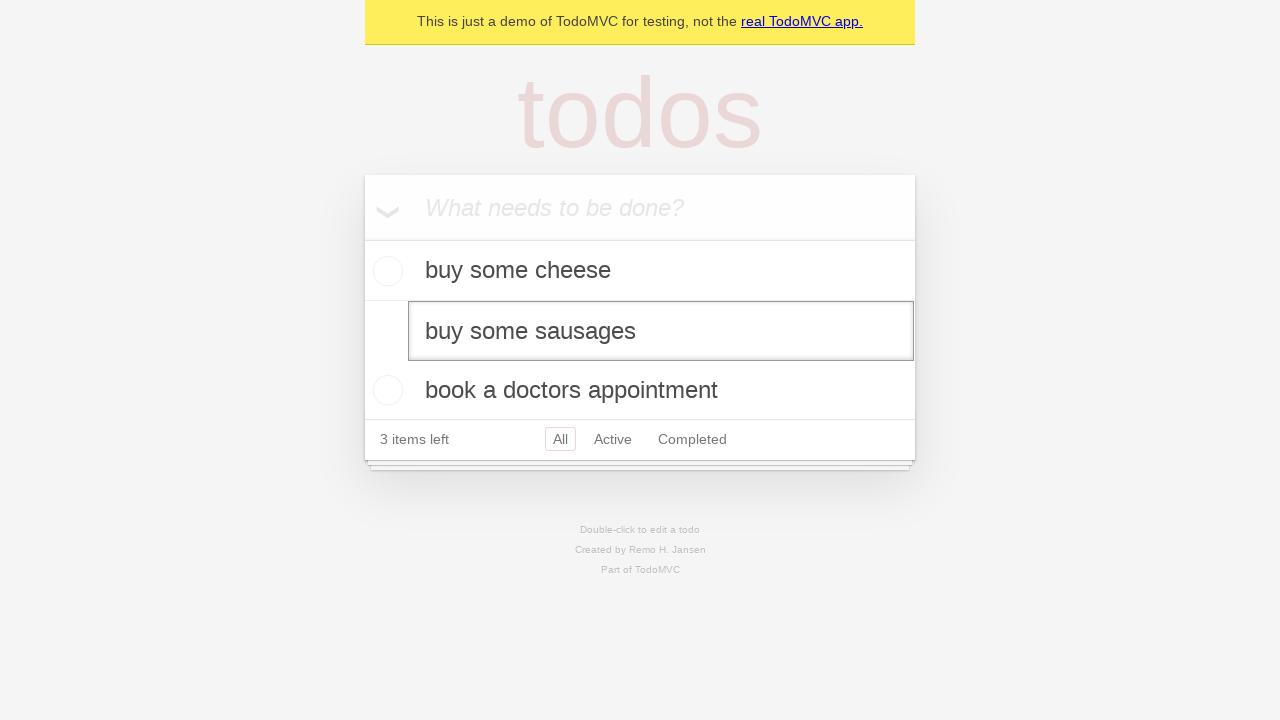

Pressed Escape to cancel edit on internal:testid=[data-testid="todo-item"s] >> nth=1 >> internal:role=textbox[nam
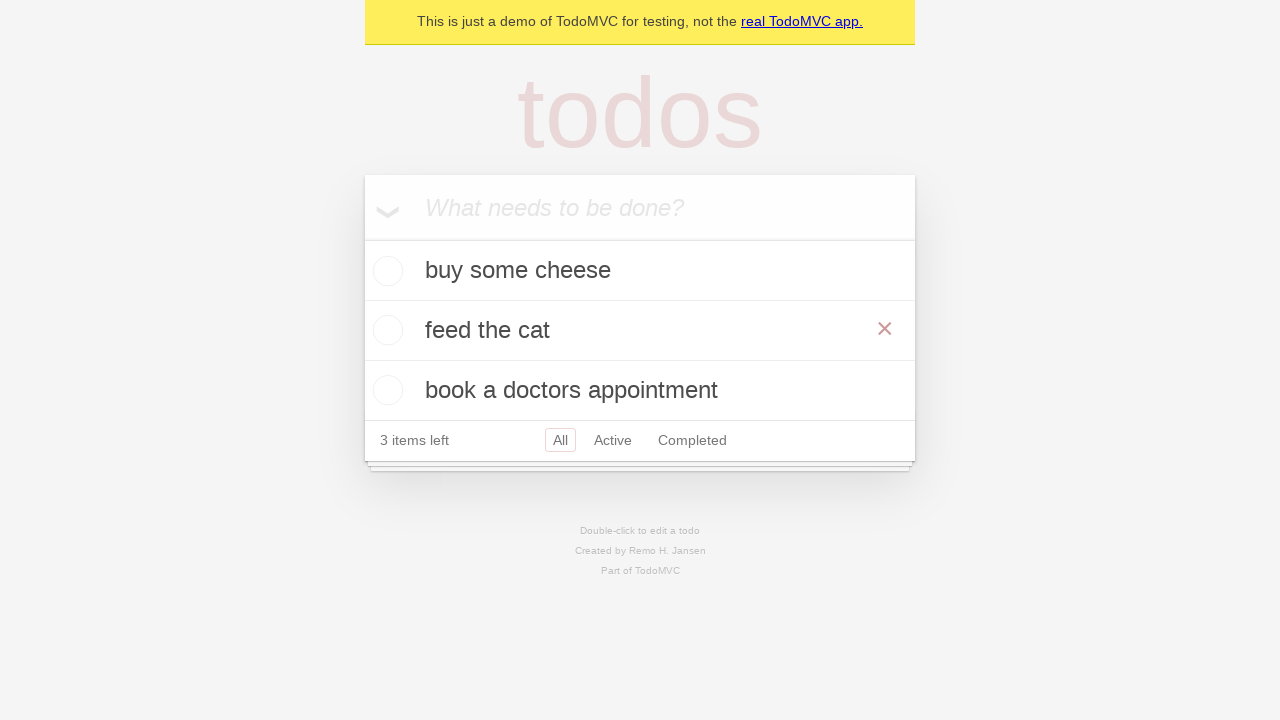

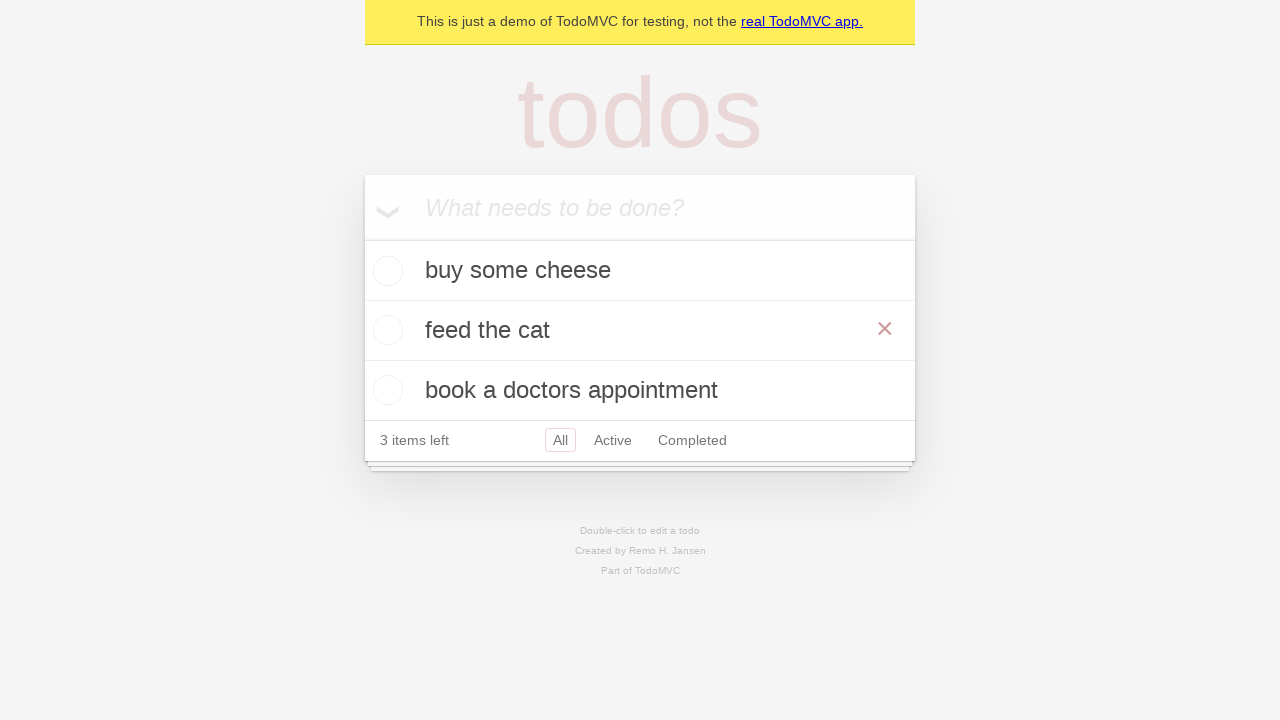